Tests radio button selection on an automation practice page by clicking the second radio button option in the radio button example section.

Starting URL: https://rahulshettyacademy.com/AutomationPractice/

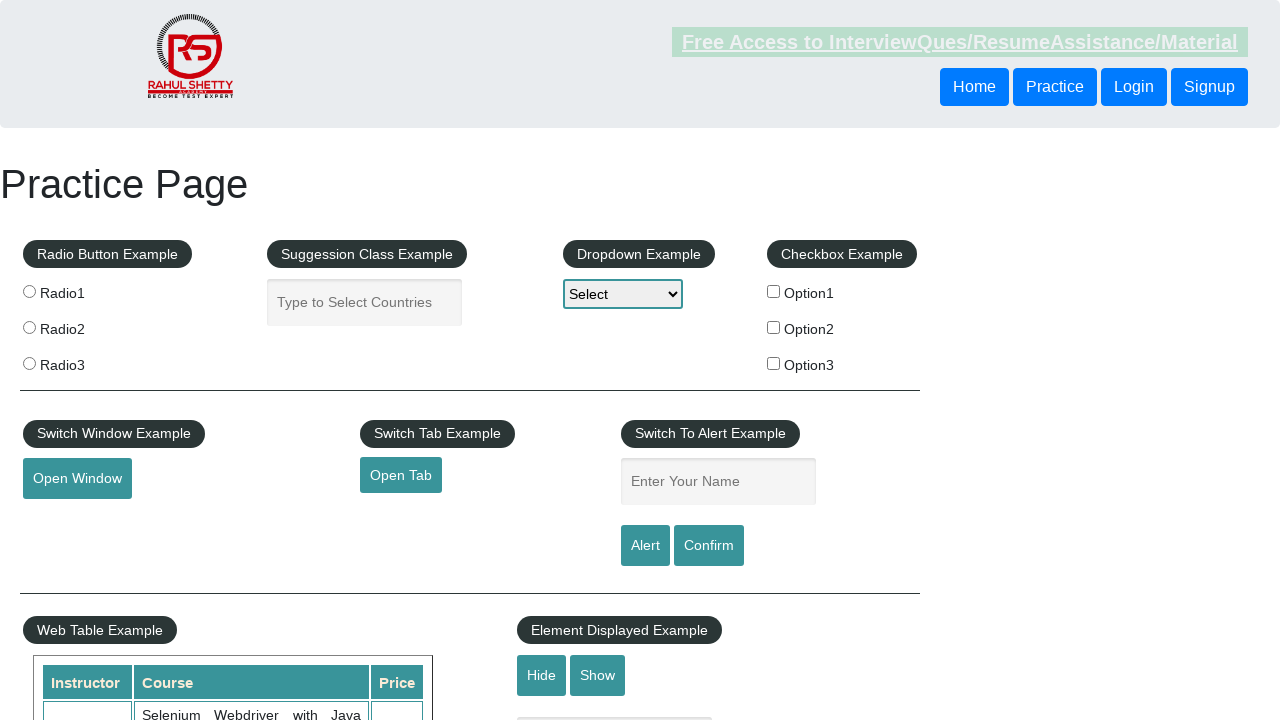

Clicked the second radio button in the radio button example section at (29, 327) on xpath=//div[@id='radio-btn-example']/fieldset//label[@for='radio2']/input
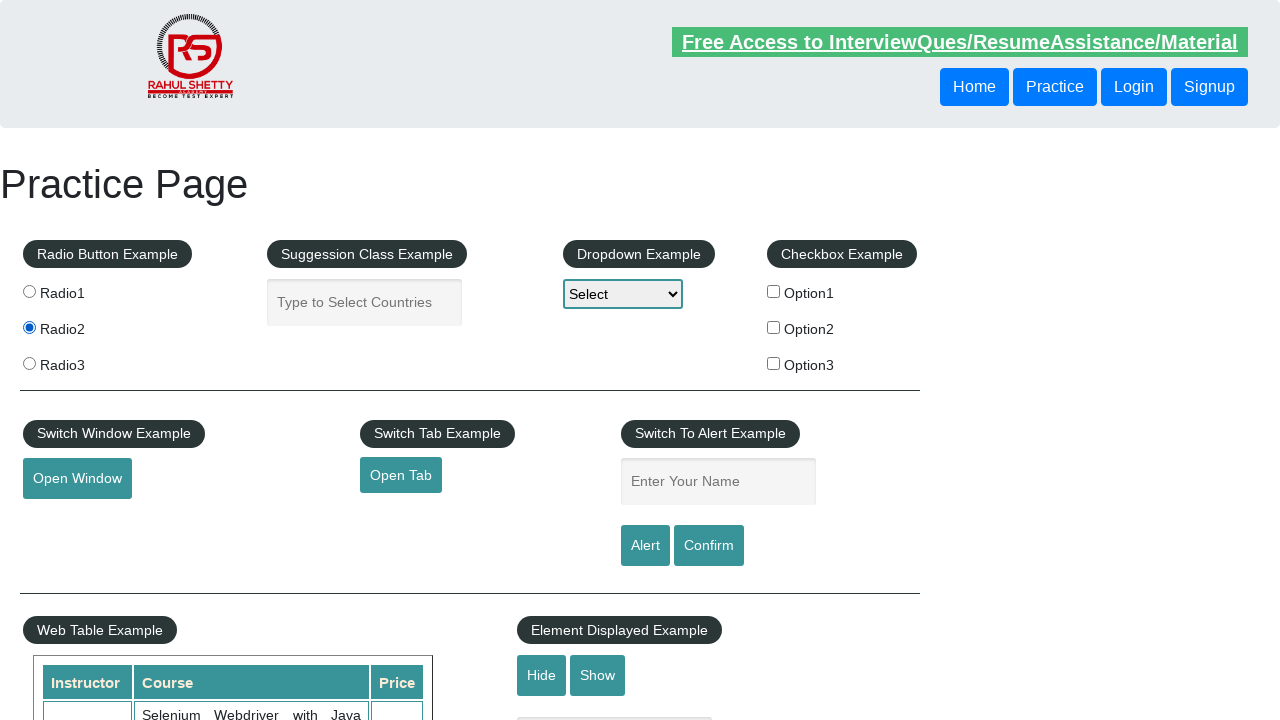

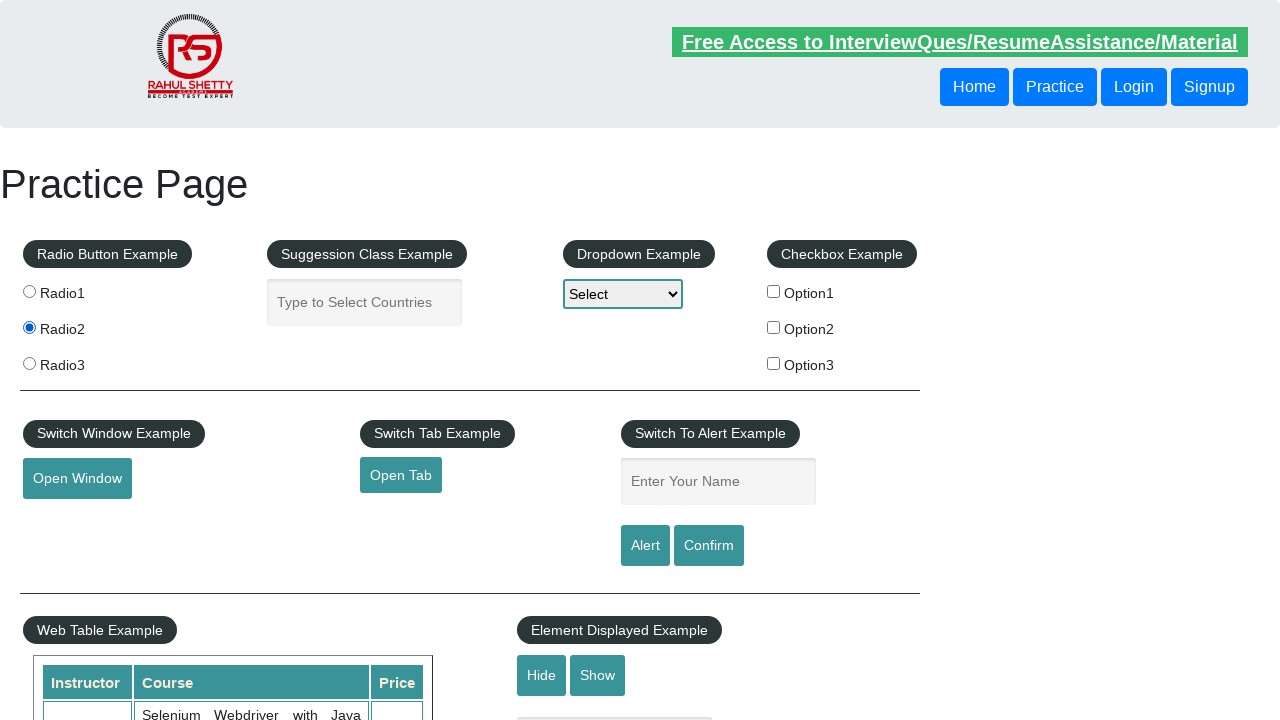